Tests dropdown selection functionality by selecting different options using various methods and iterating through all available options

Starting URL: https://syntaxprojects.com/basic-select-dropdown-demo.php

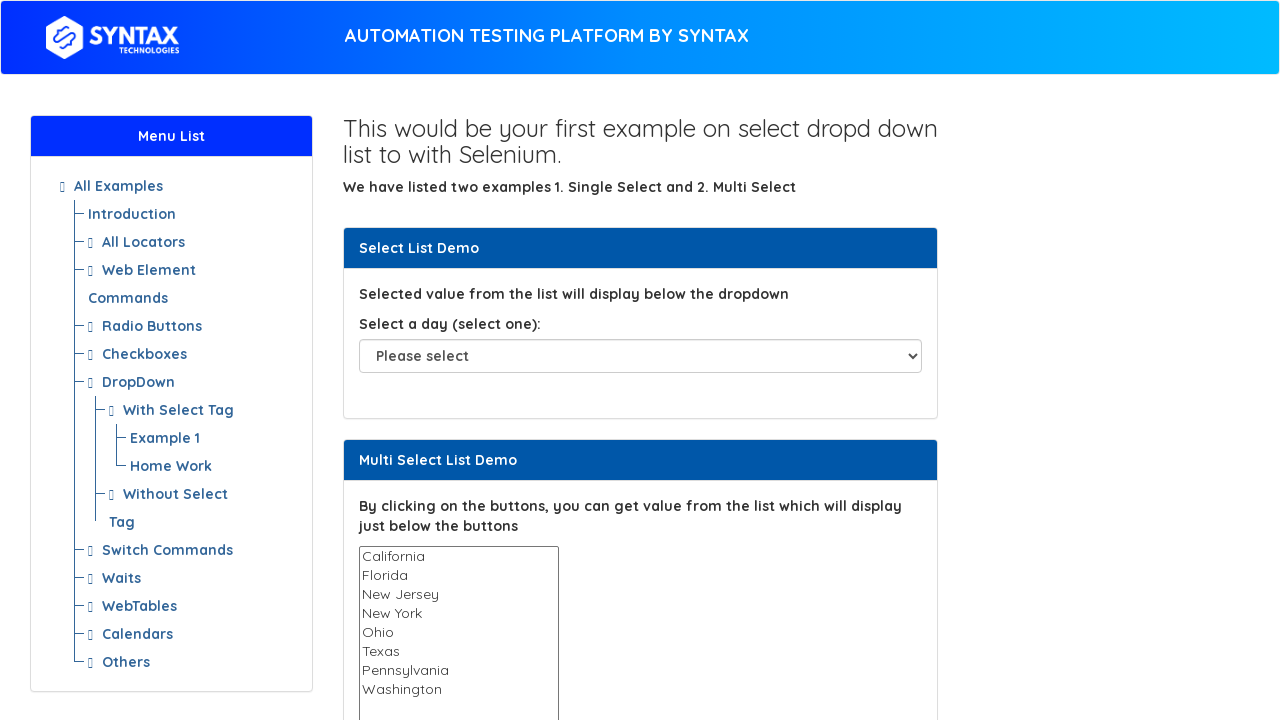

Located dropdown element with selector select#select-demo
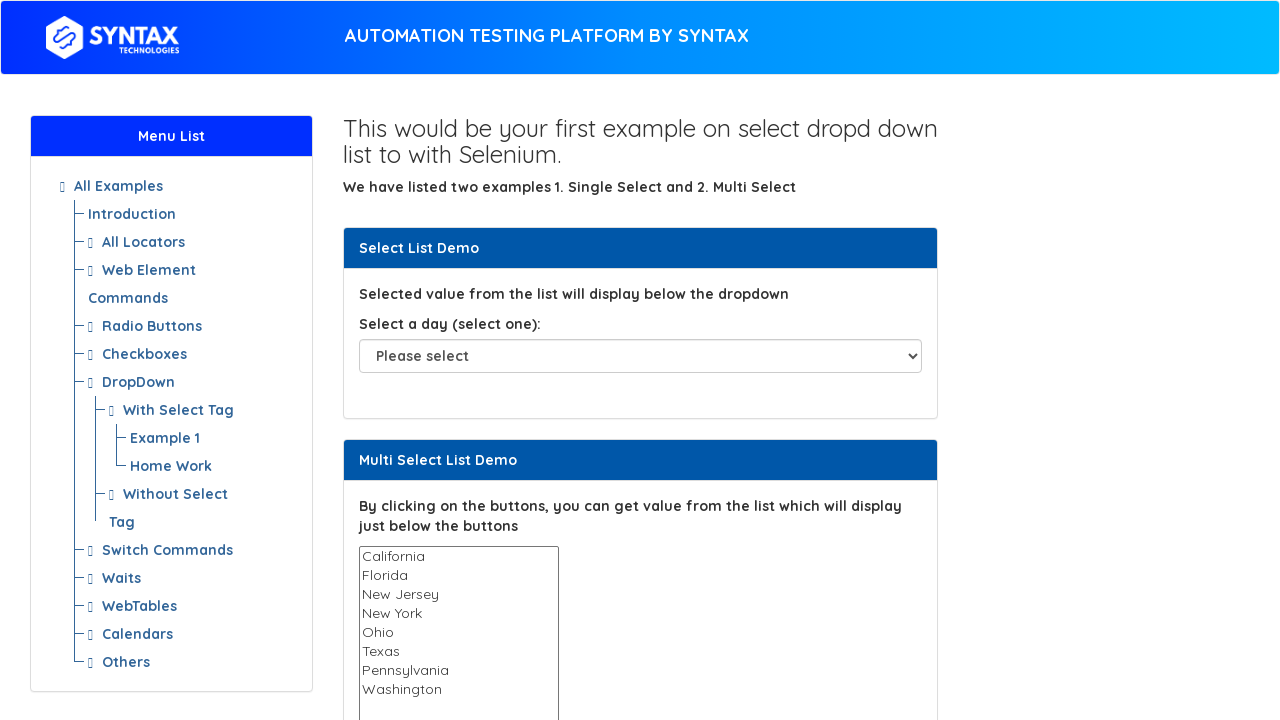

Selected dropdown option at index 1 (Monday) on select#select-demo
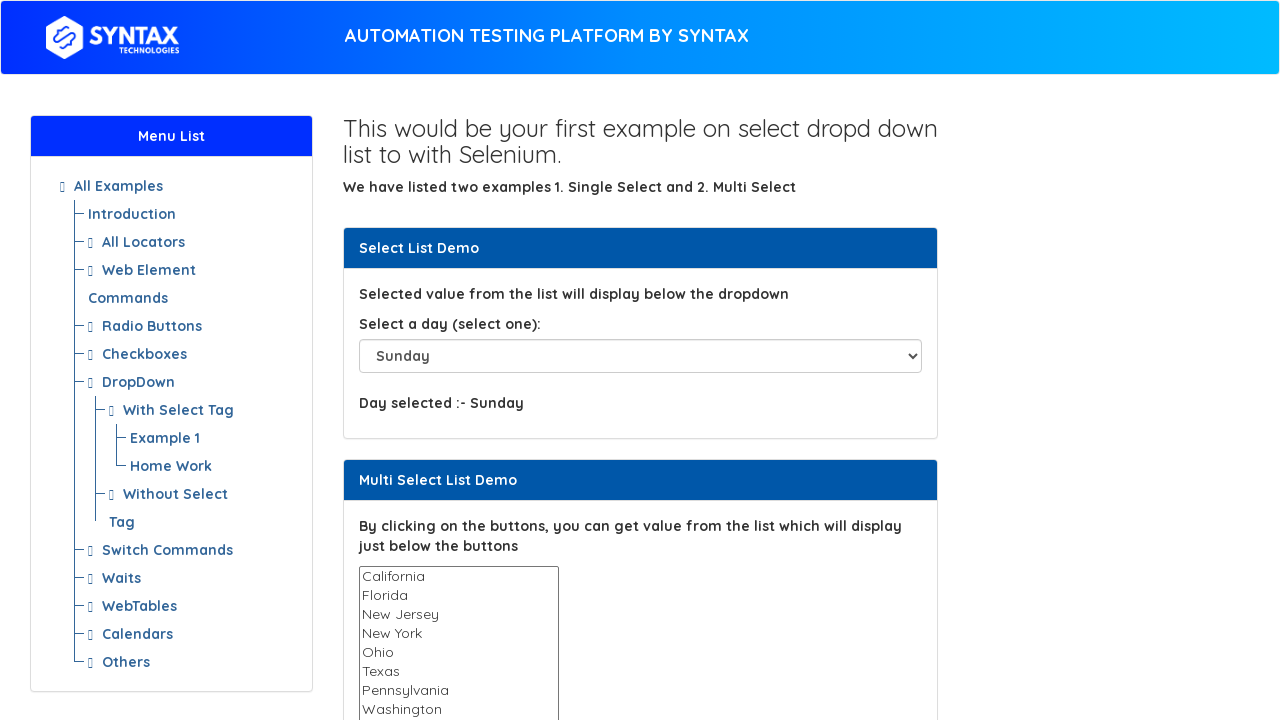

Retrieved all available options from the dropdown
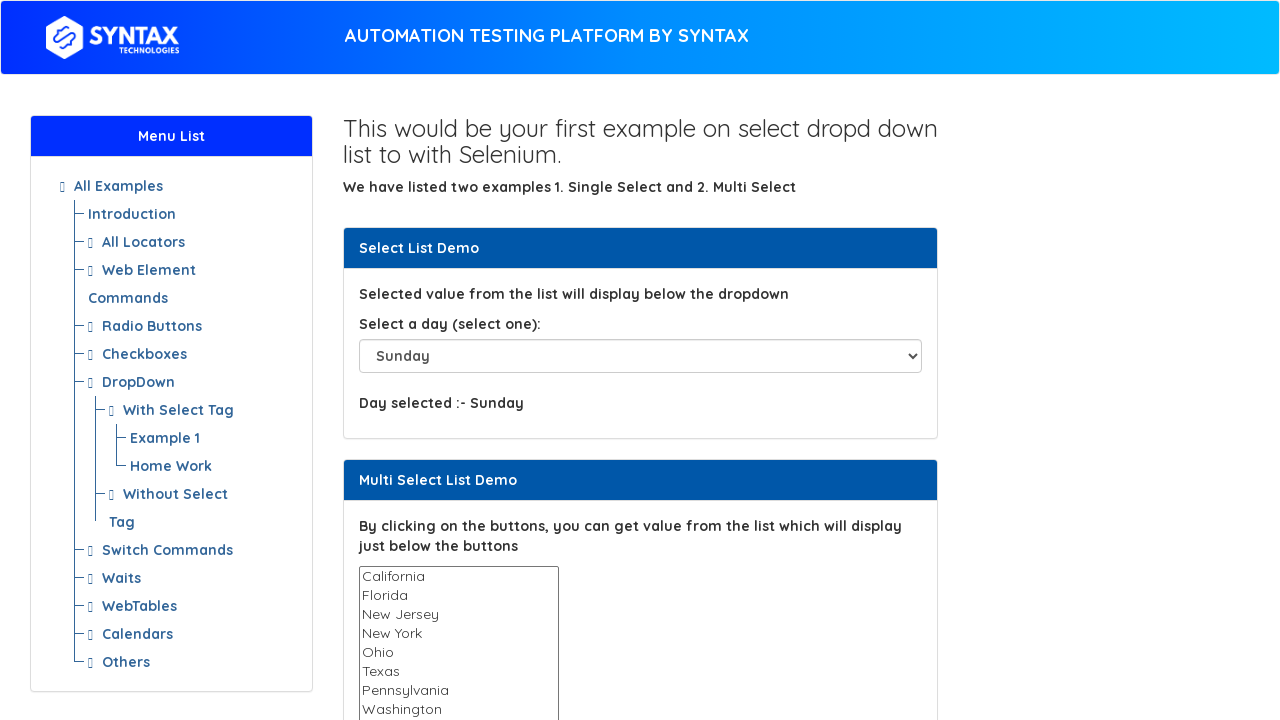

Counted 8 total options in the dropdown
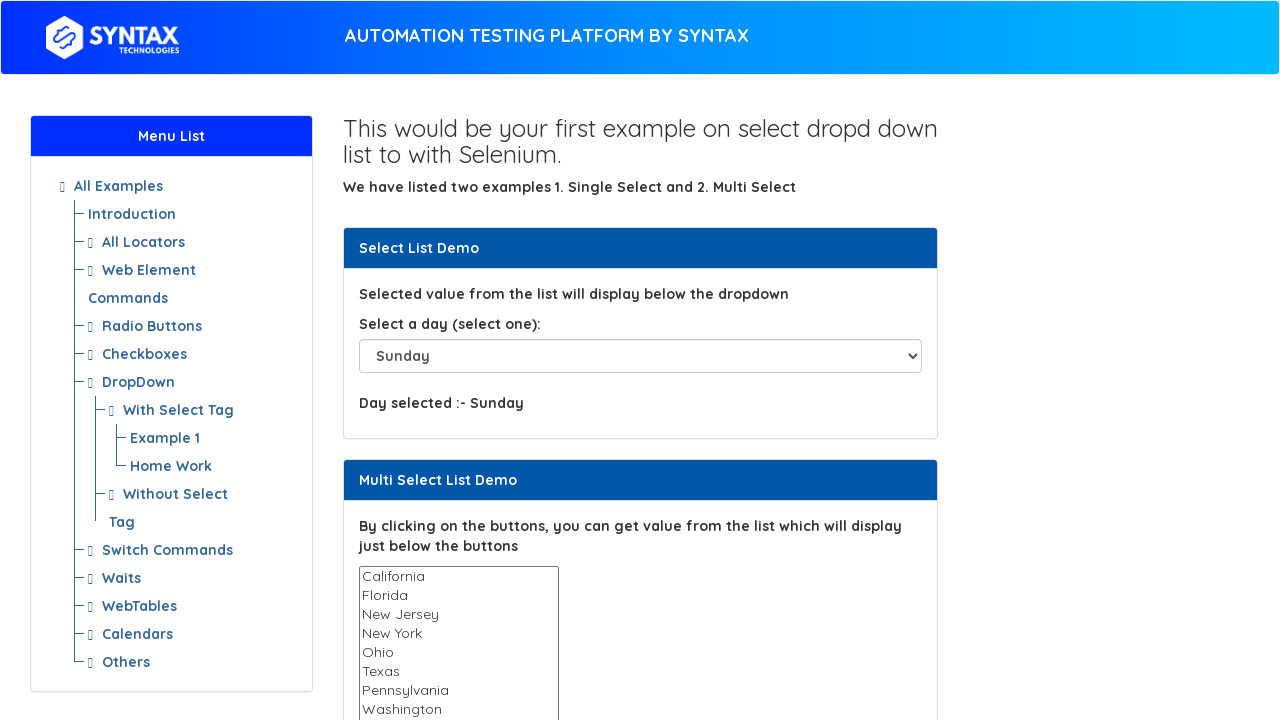

Retrieved option text: 'Please select'
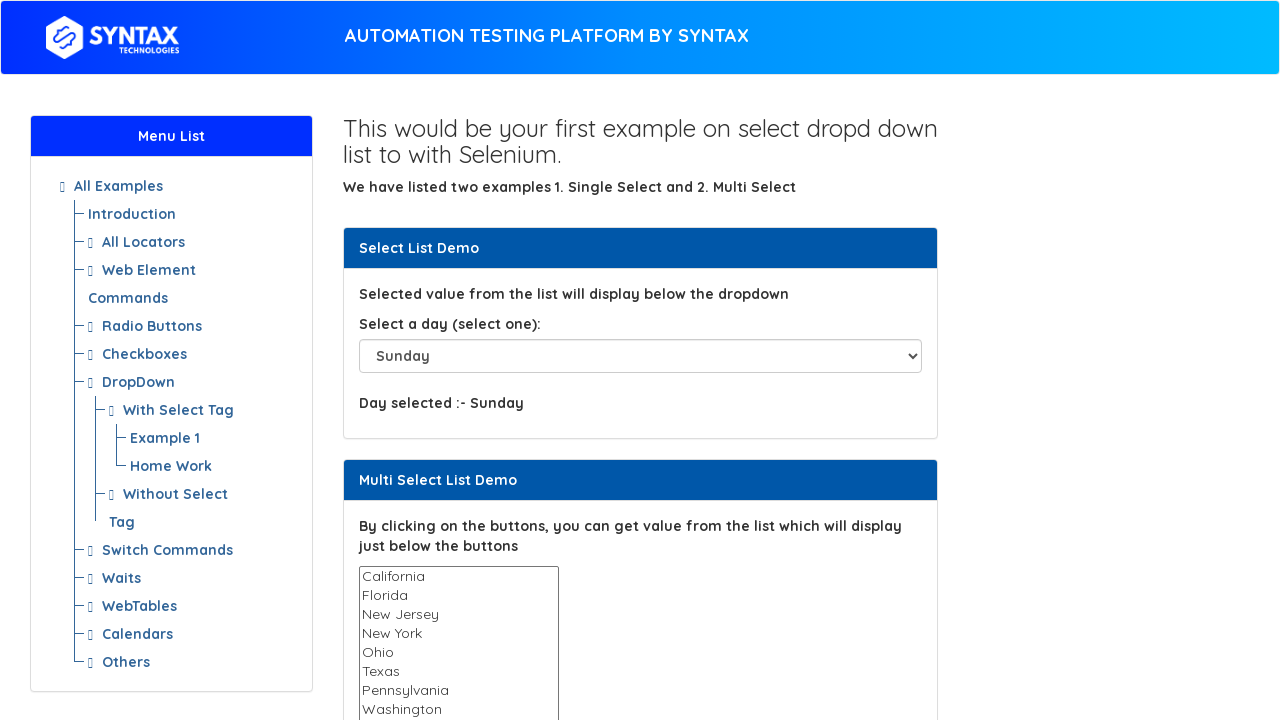

Retrieved option text: 'Sunday'
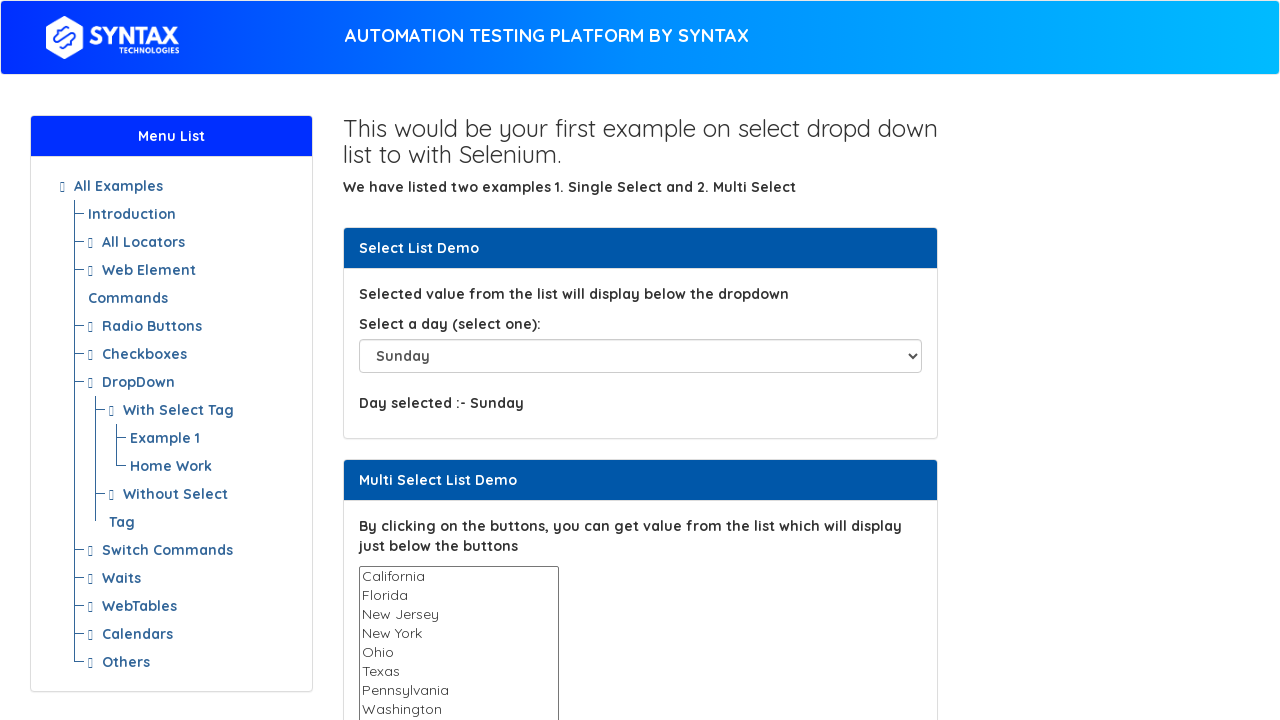

Retrieved option text: 'Monday'
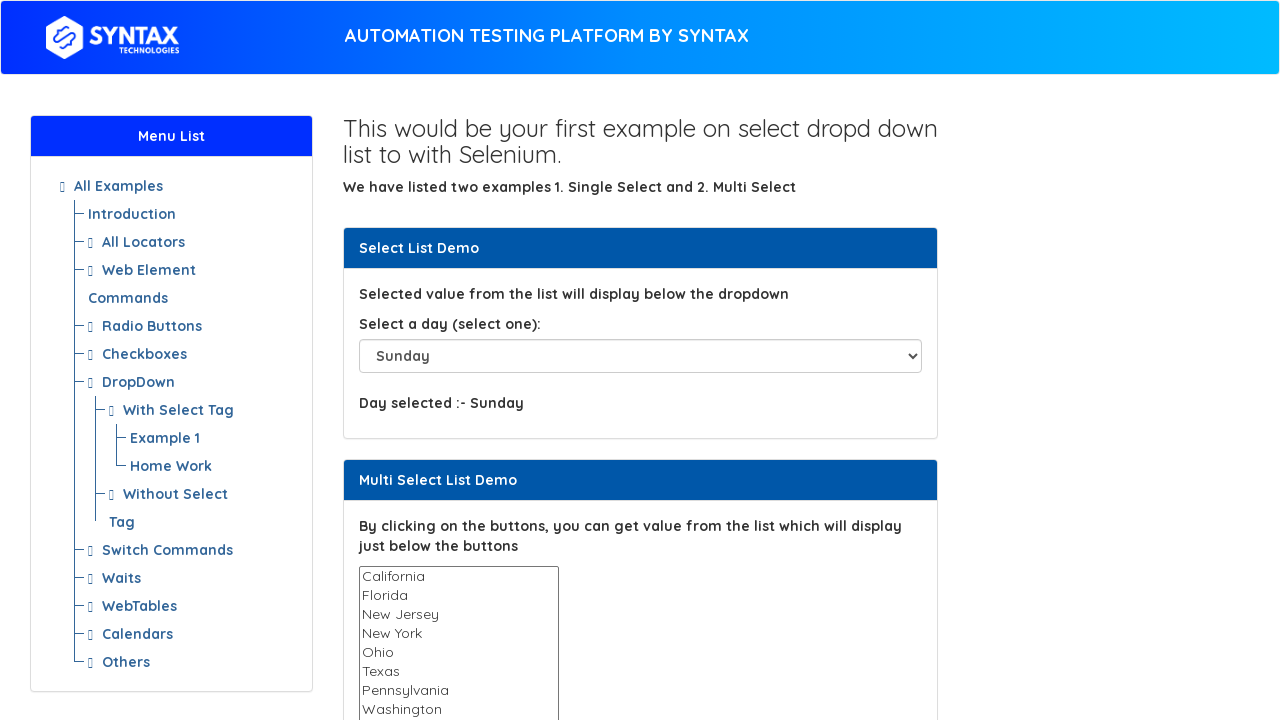

Retrieved option text: 'Tuesday'
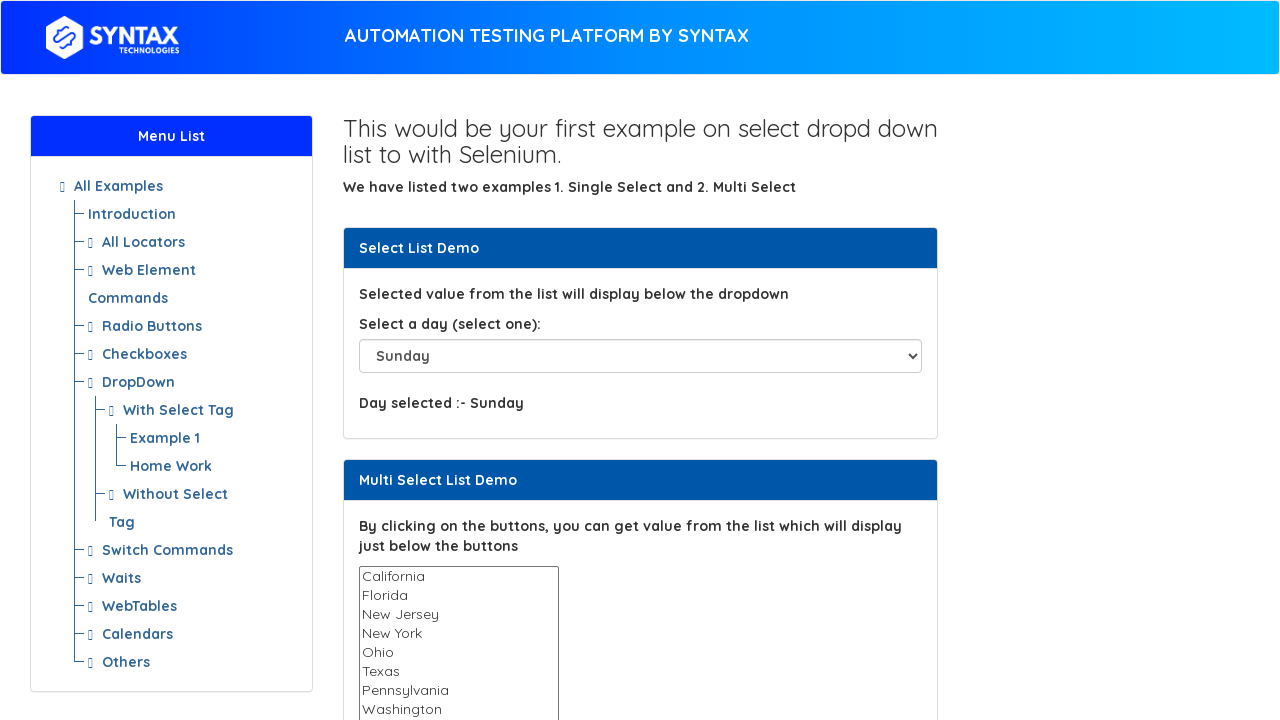

Retrieved option text: 'Wednesday'
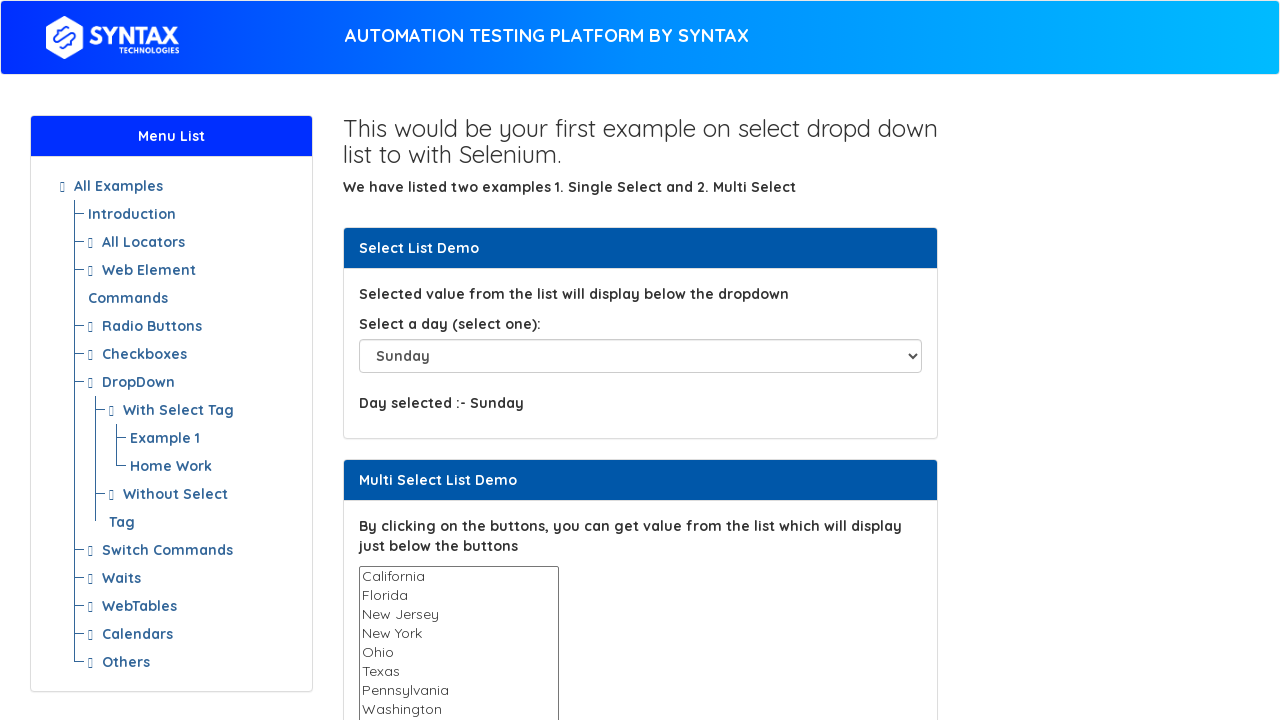

Retrieved option text: 'Thursday'
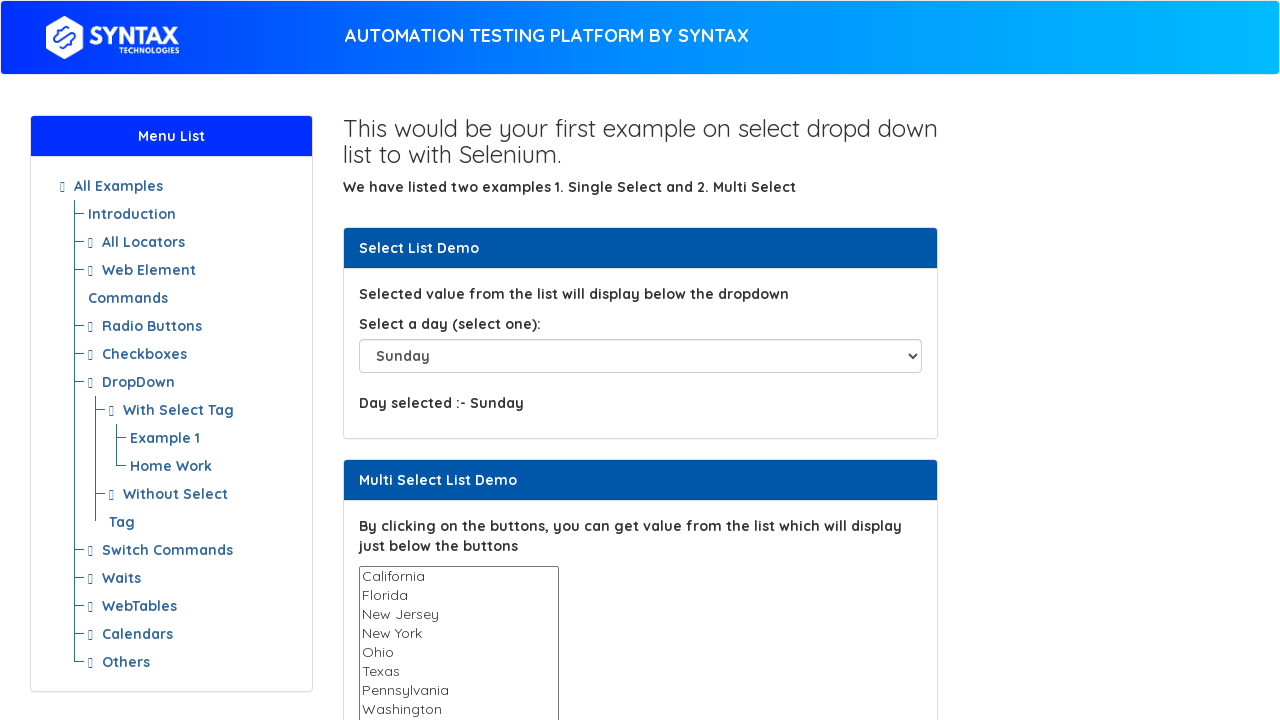

Retrieved option text: 'Friday'
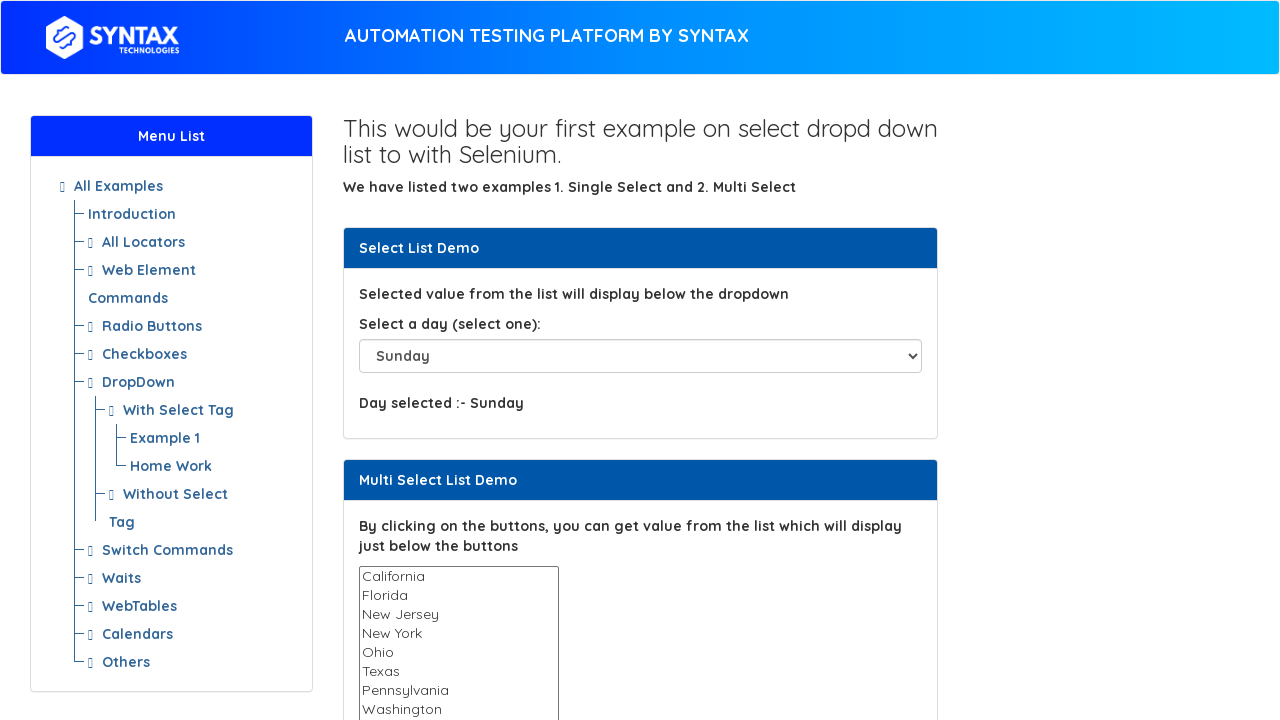

Retrieved option text: 'Saturday'
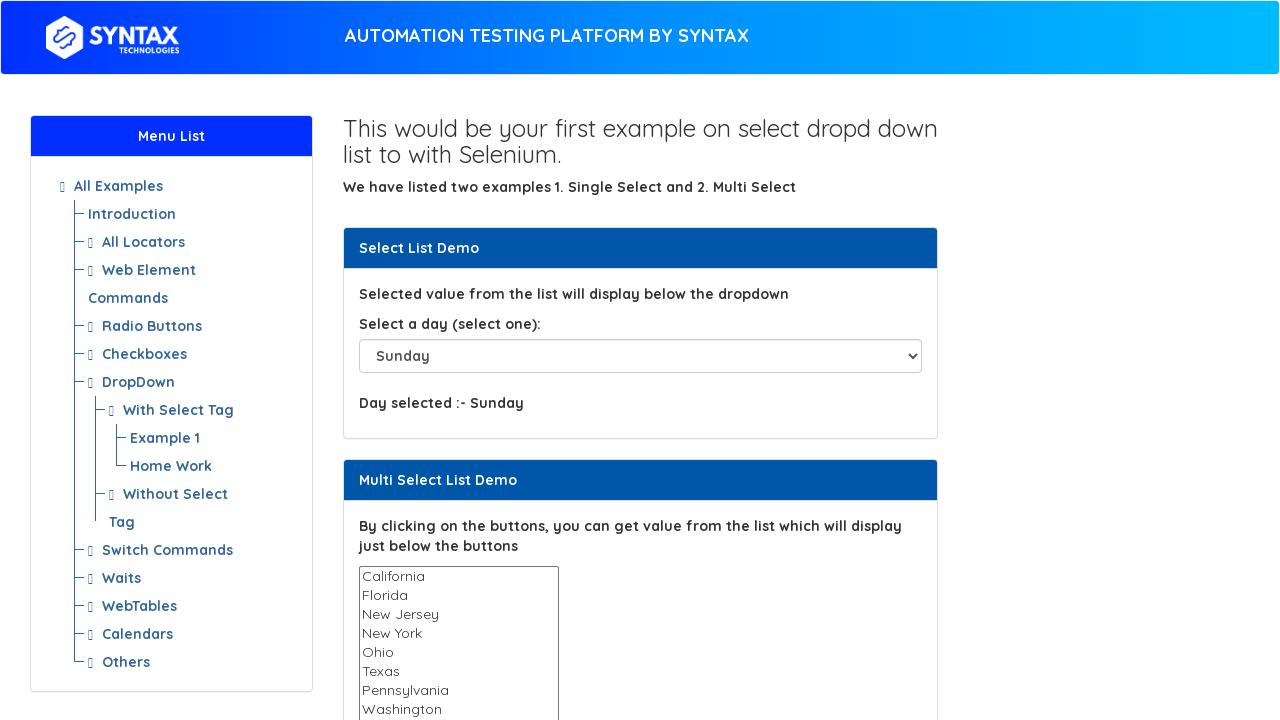

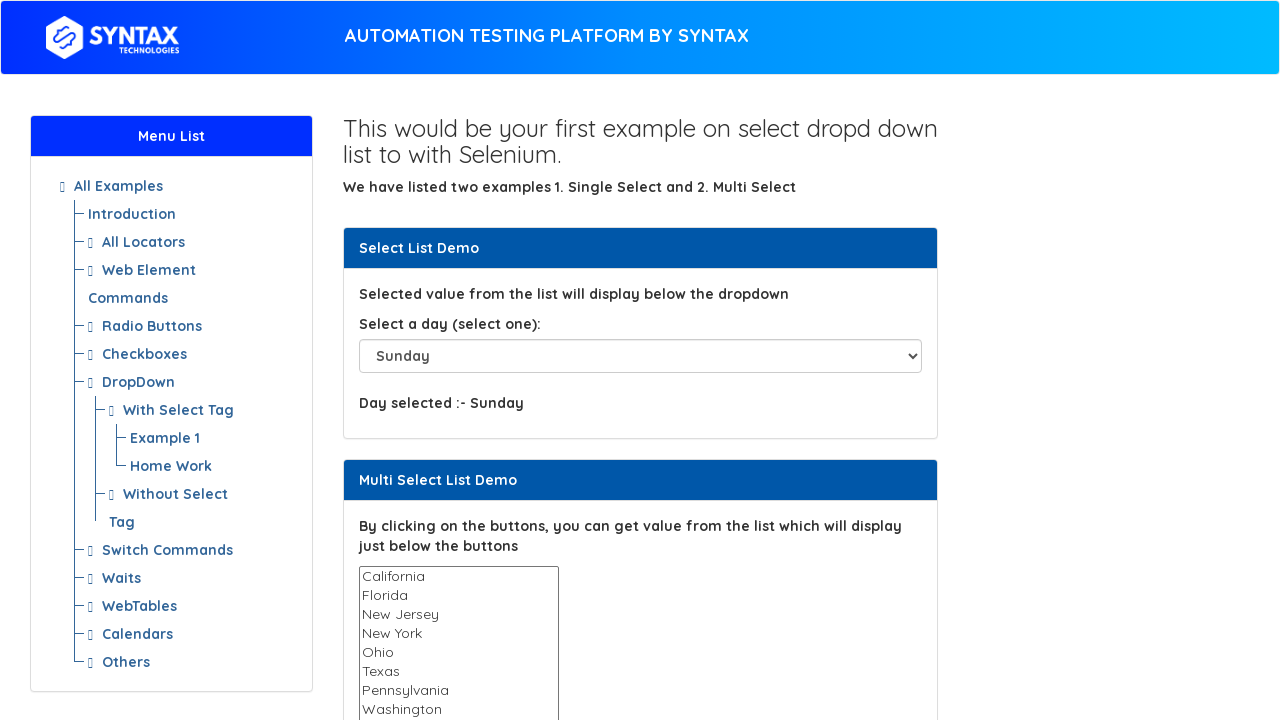